Tests the search functionality on a produce offers page by searching for "Rice" and verifying the filtered results

Starting URL: https://rahulshettyacademy.com/seleniumPractise/#/offers

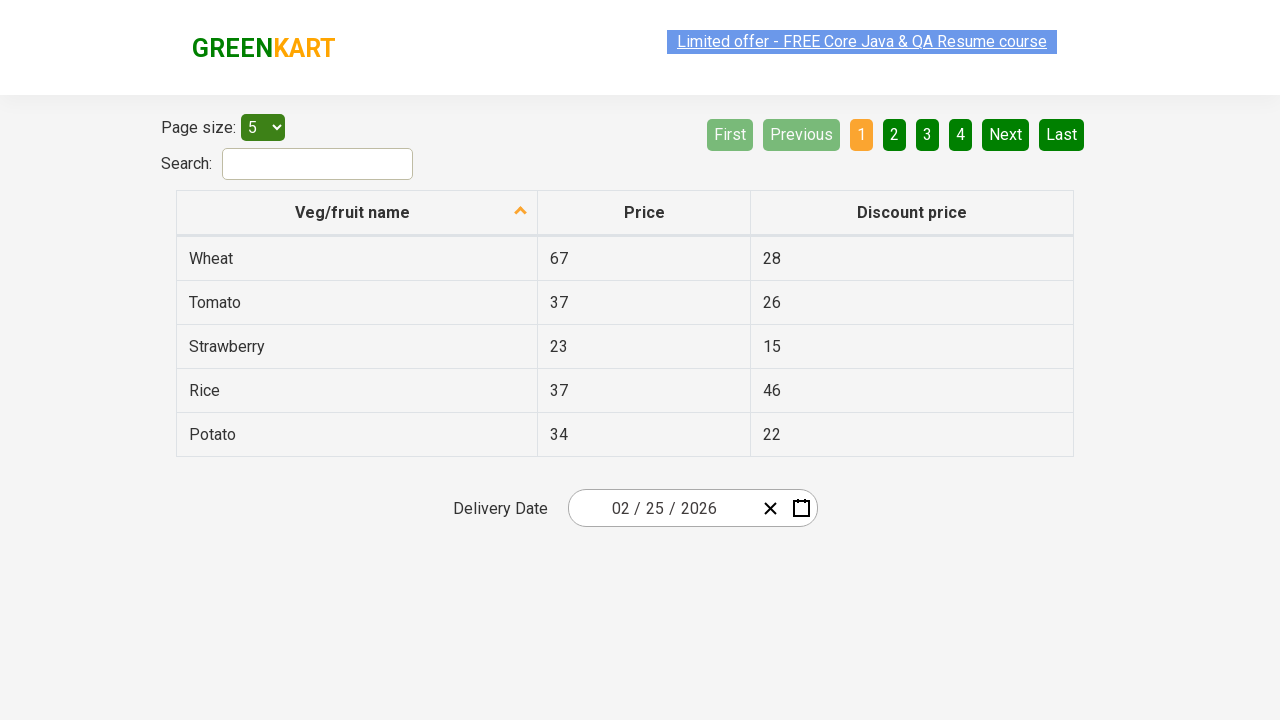

Filled search field with 'Rice' on #search-field
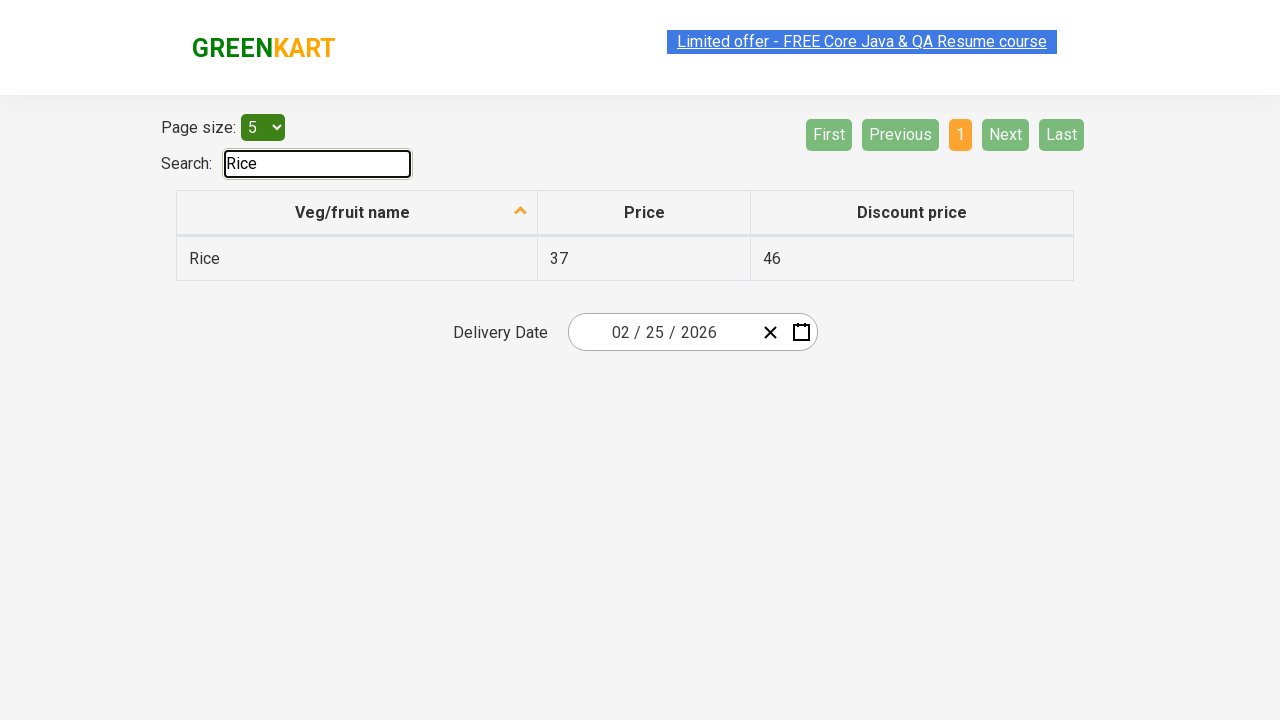

Waited 1000ms for filter to apply
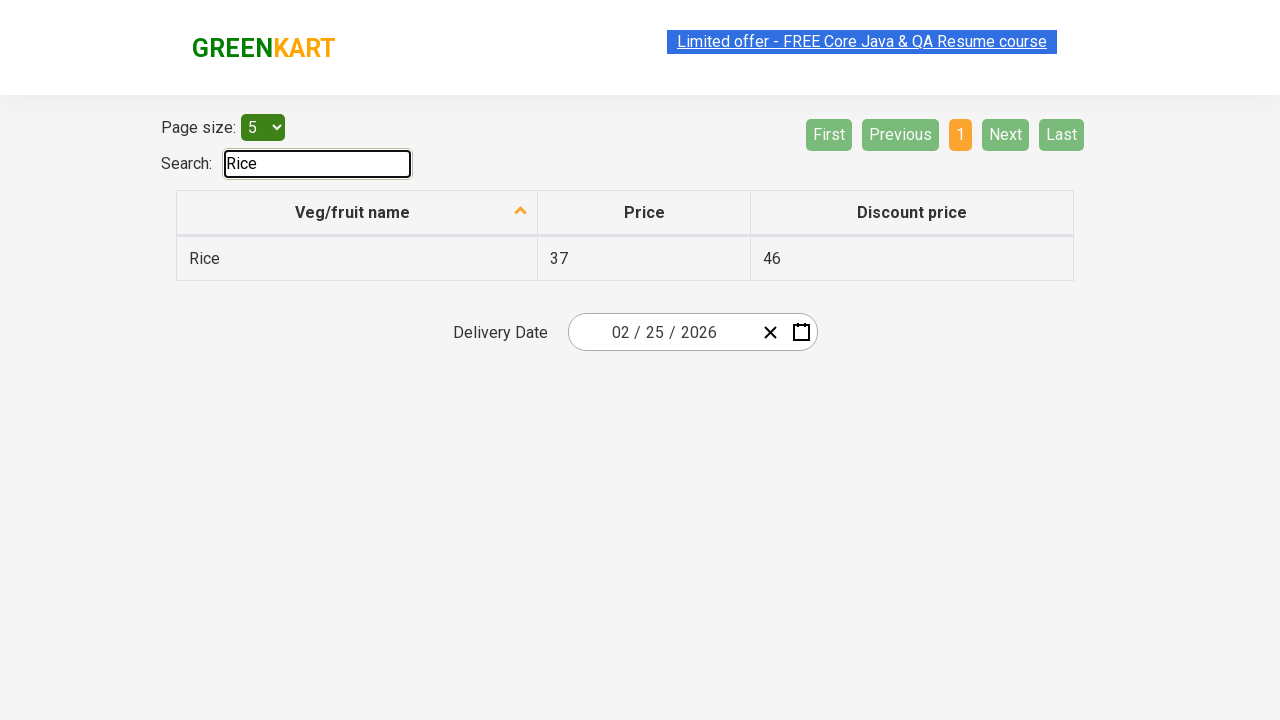

Located all filtered result items in table
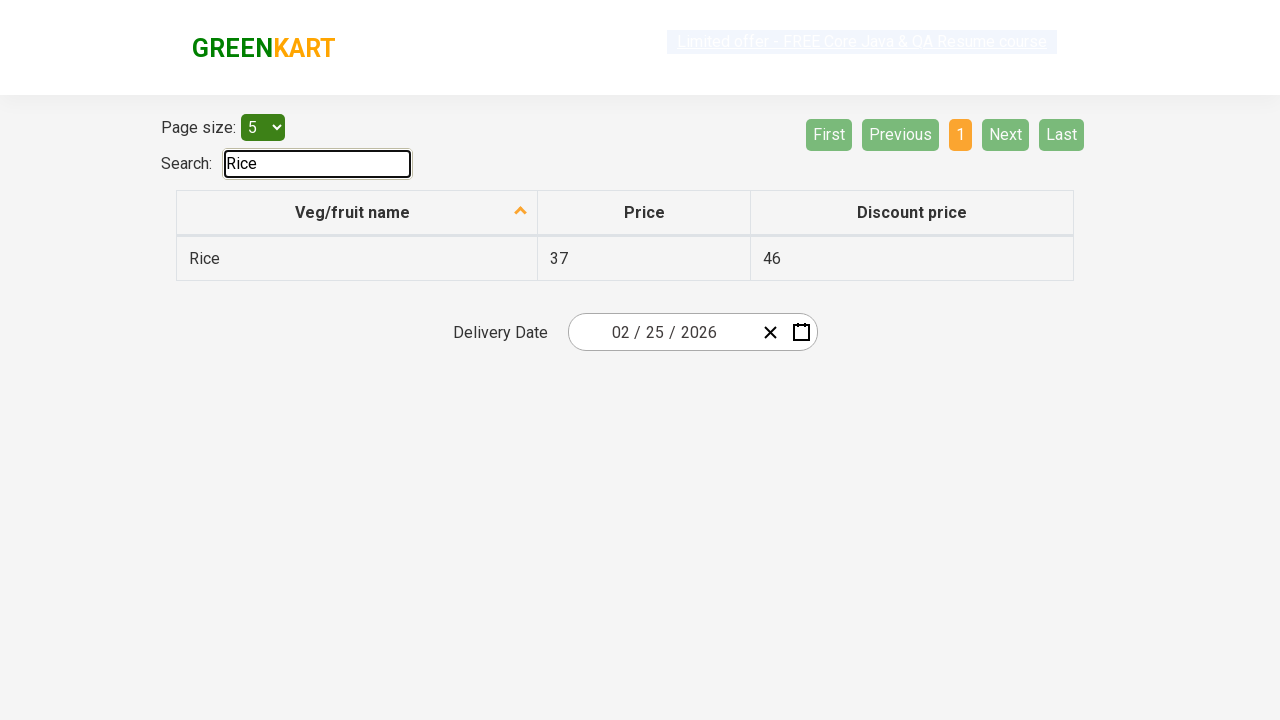

Verified item 'Rice' contains 'Rice'
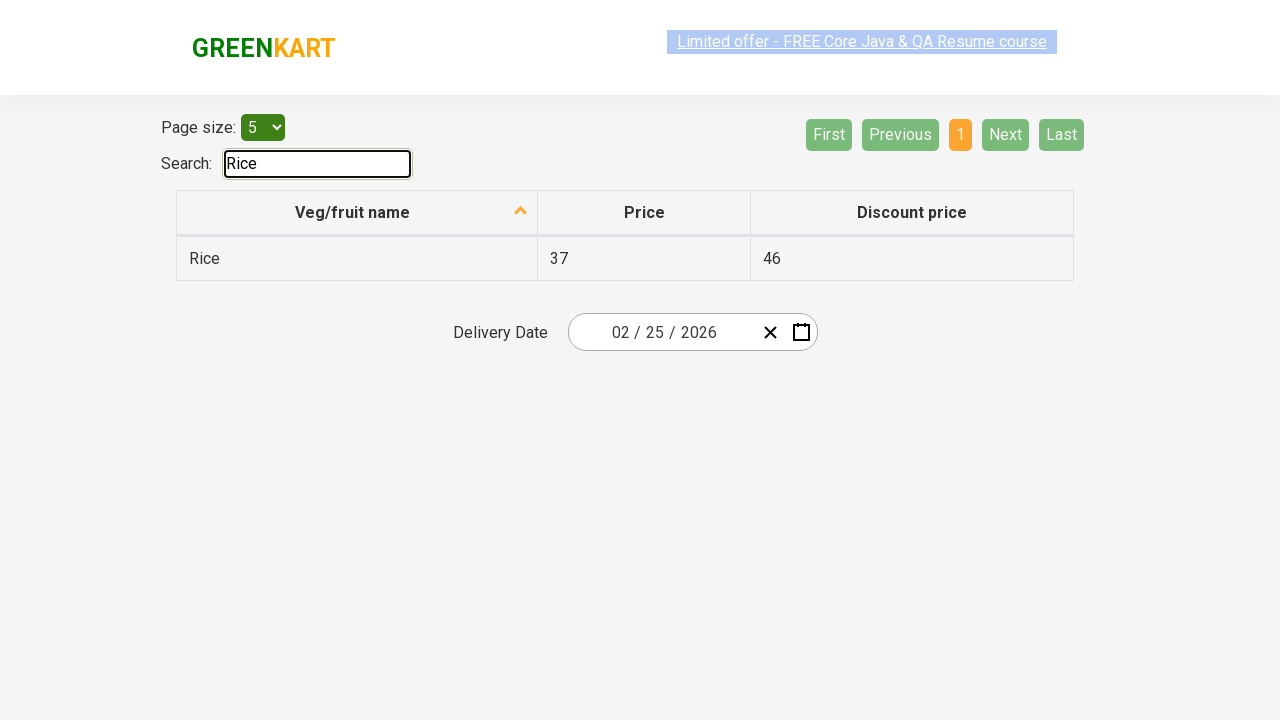

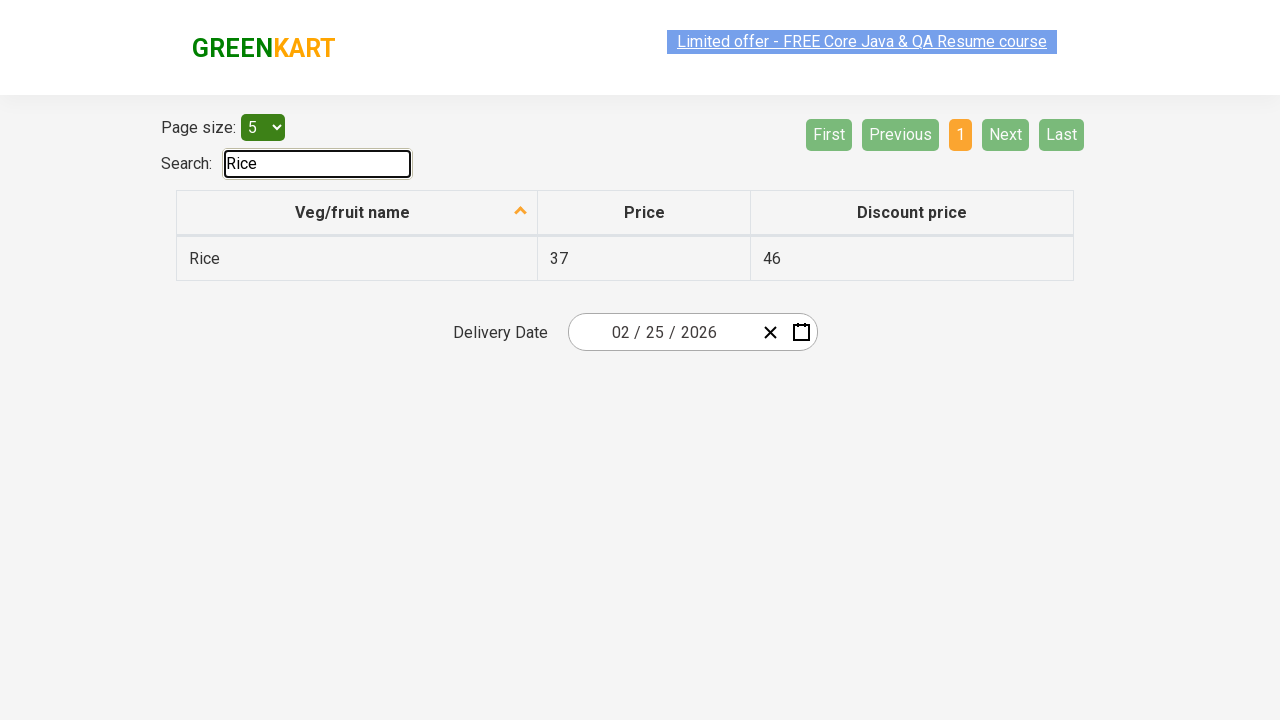